Tests product search functionality by searching for "ca", verifying product count, and adding specific products to cart

Starting URL: https://rahulshettyacademy.com/seleniumPractise/#/

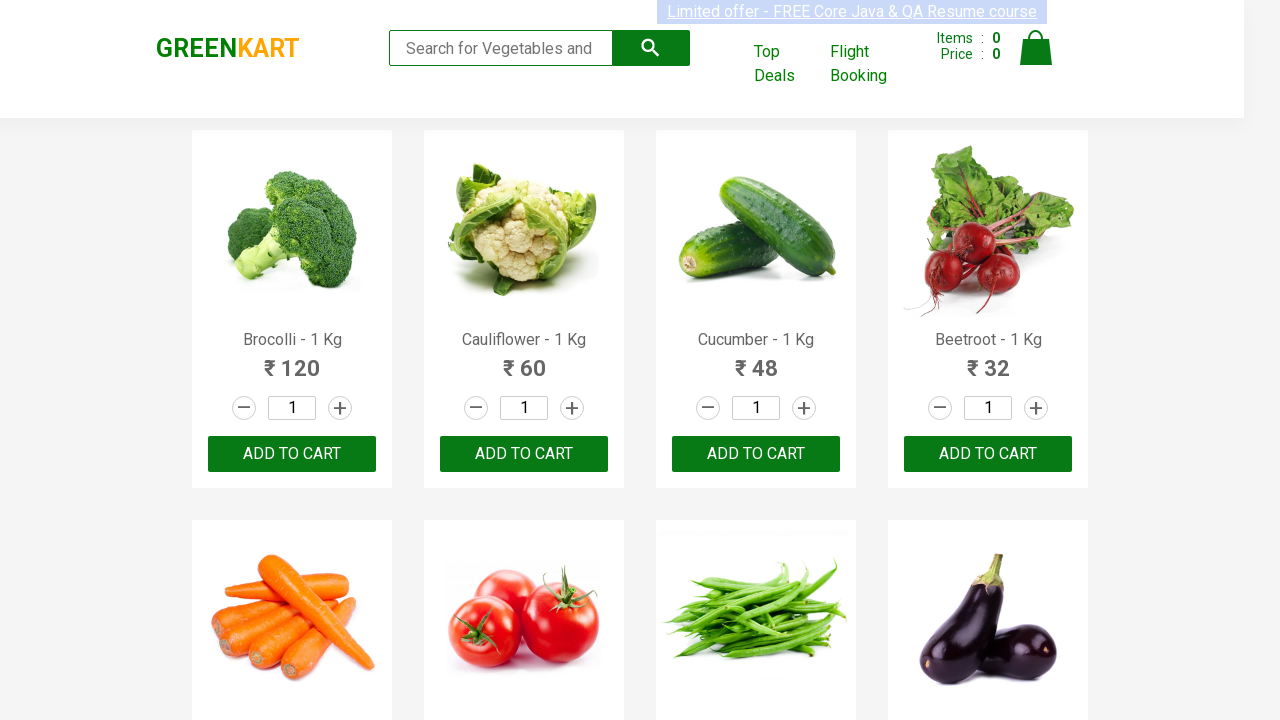

Filled search field with 'ca' to search for products on .search-keyword
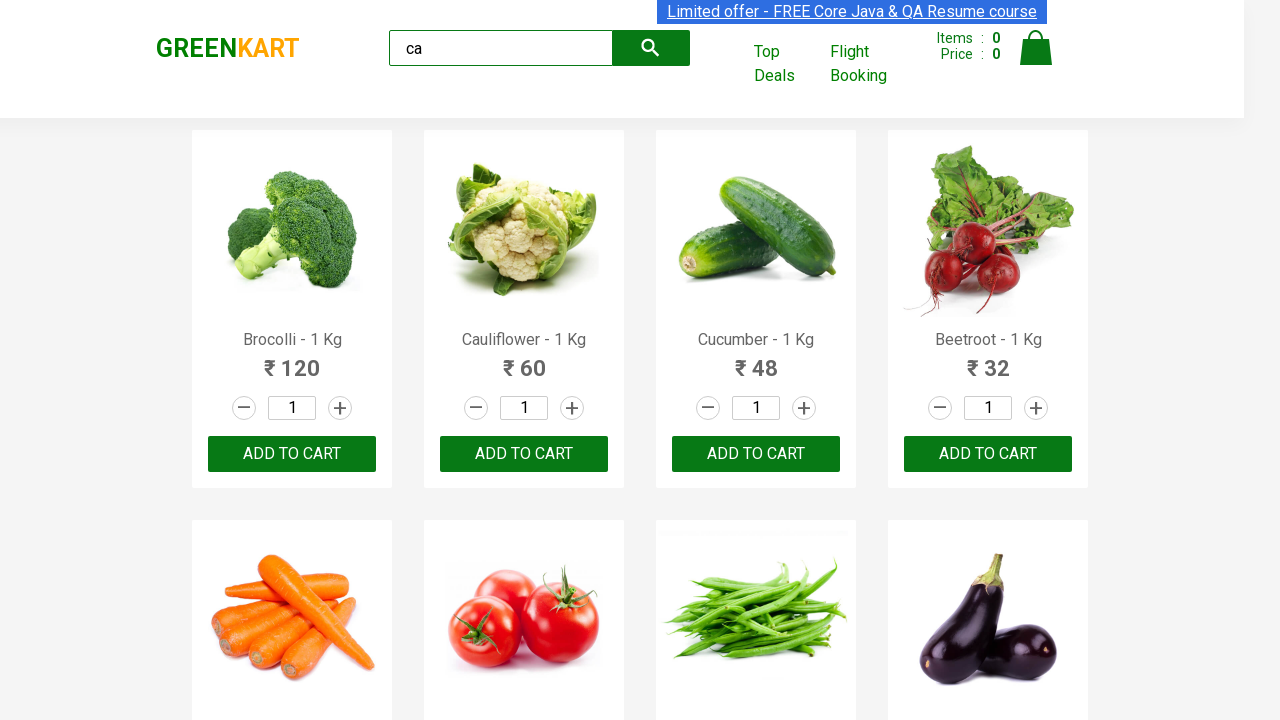

Waited for products to be filtered and displayed
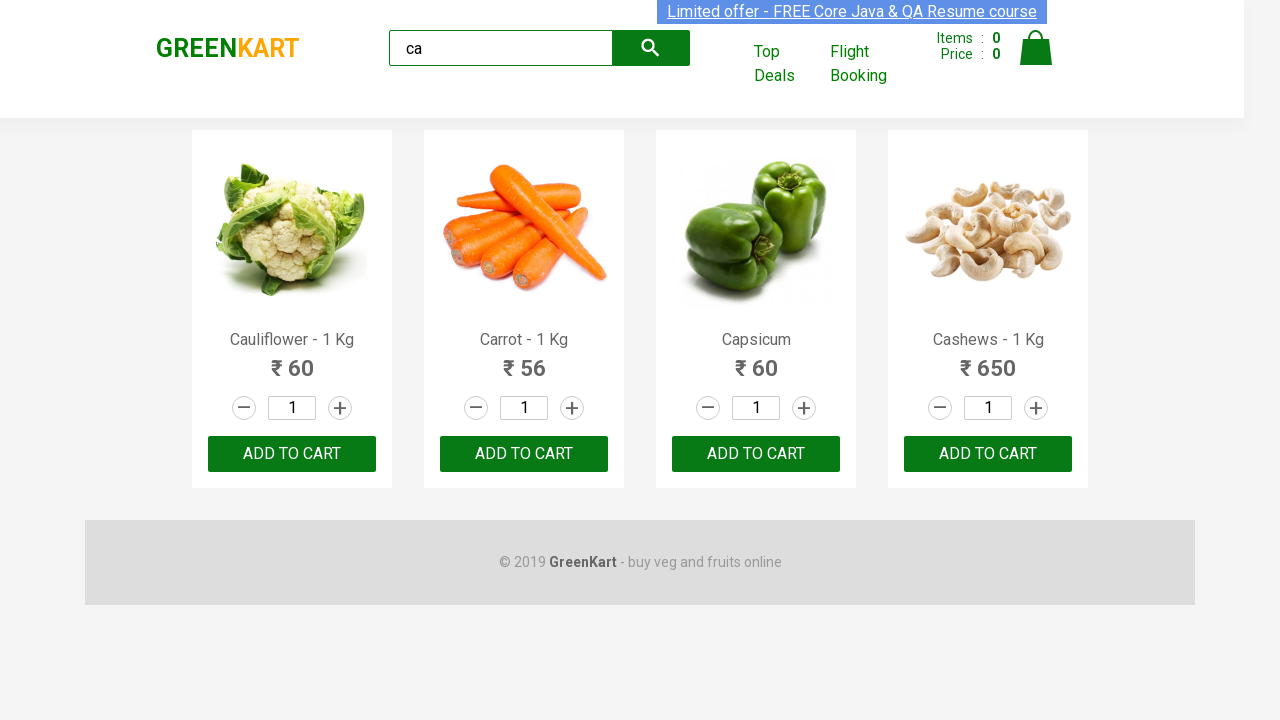

Clicked ADD TO CART button for Capsicum (3rd product) at (756, 454) on .products .product >> nth=2 >> text=ADD TO CART
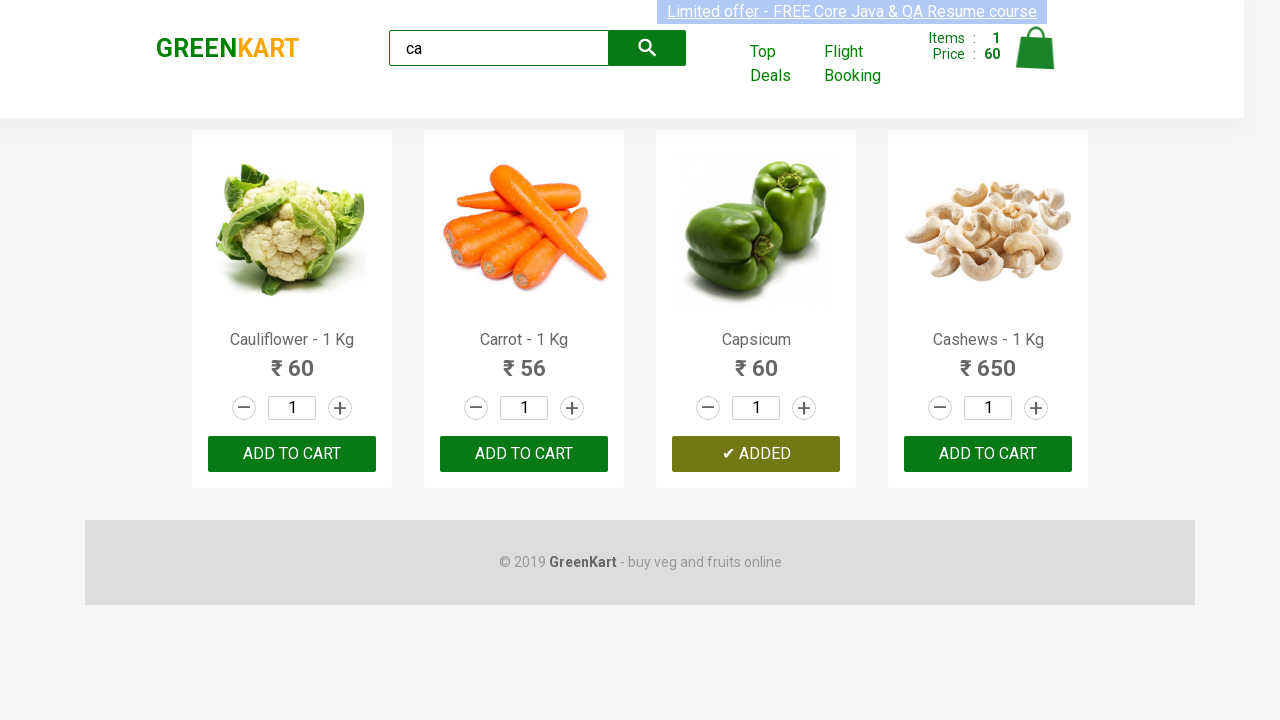

Retrieved product name: Cauliflower - 1 Kg
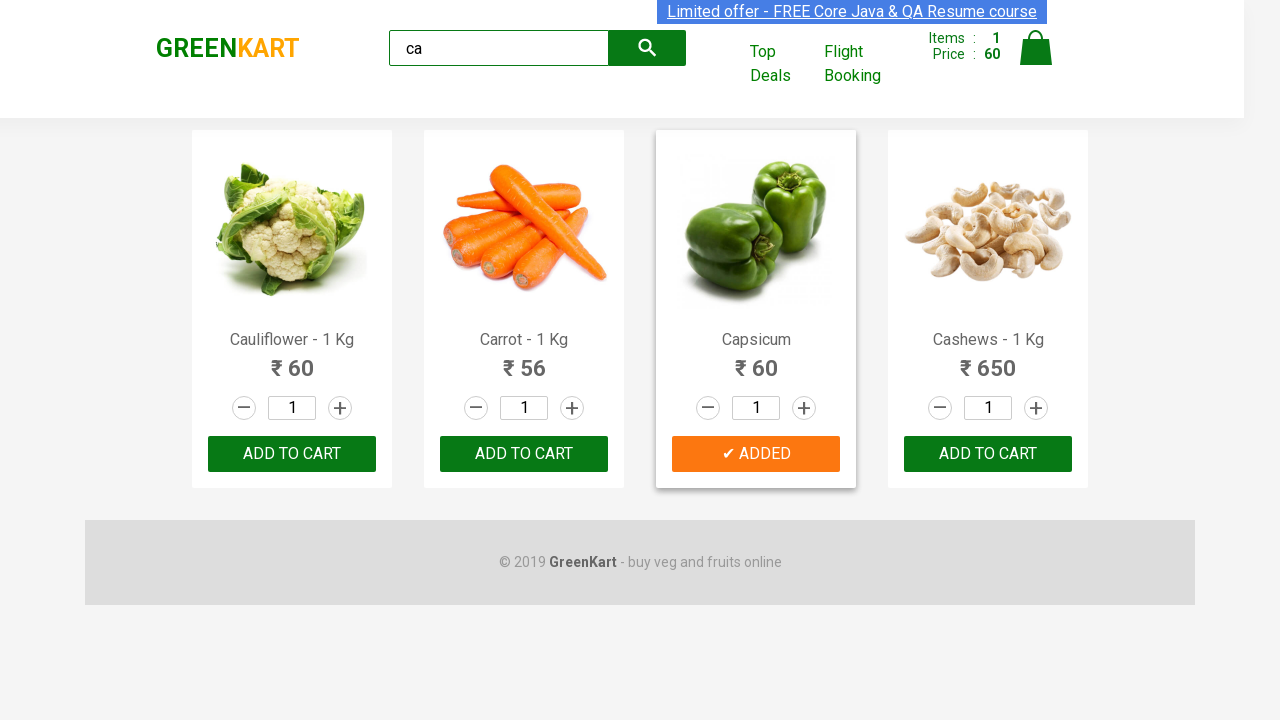

Retrieved product name: Carrot - 1 Kg
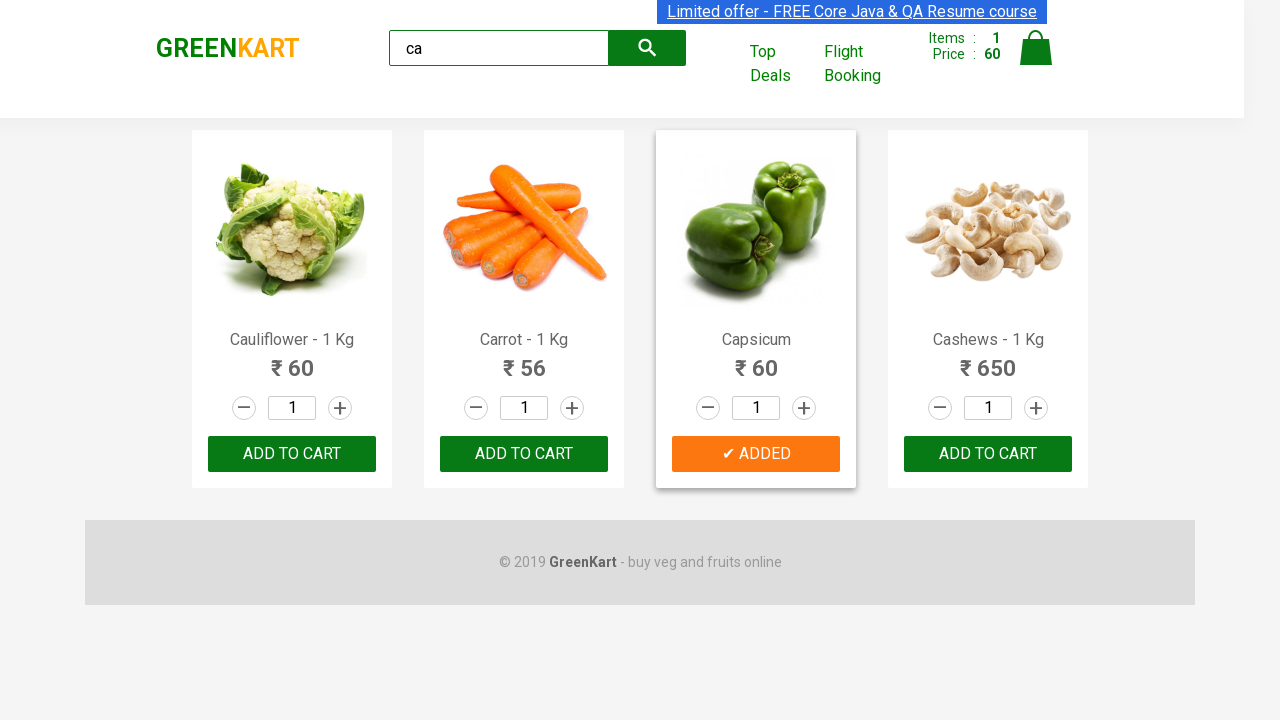

Retrieved product name: Capsicum
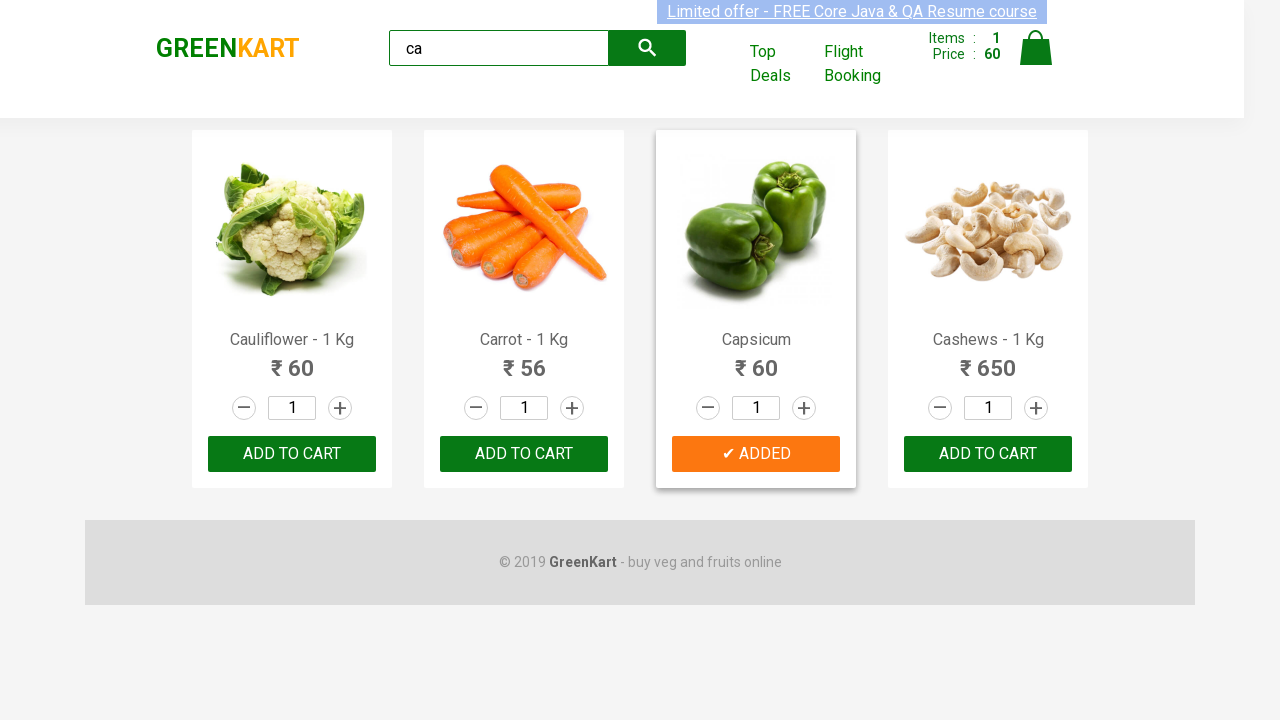

Retrieved product name: Cashews - 1 Kg
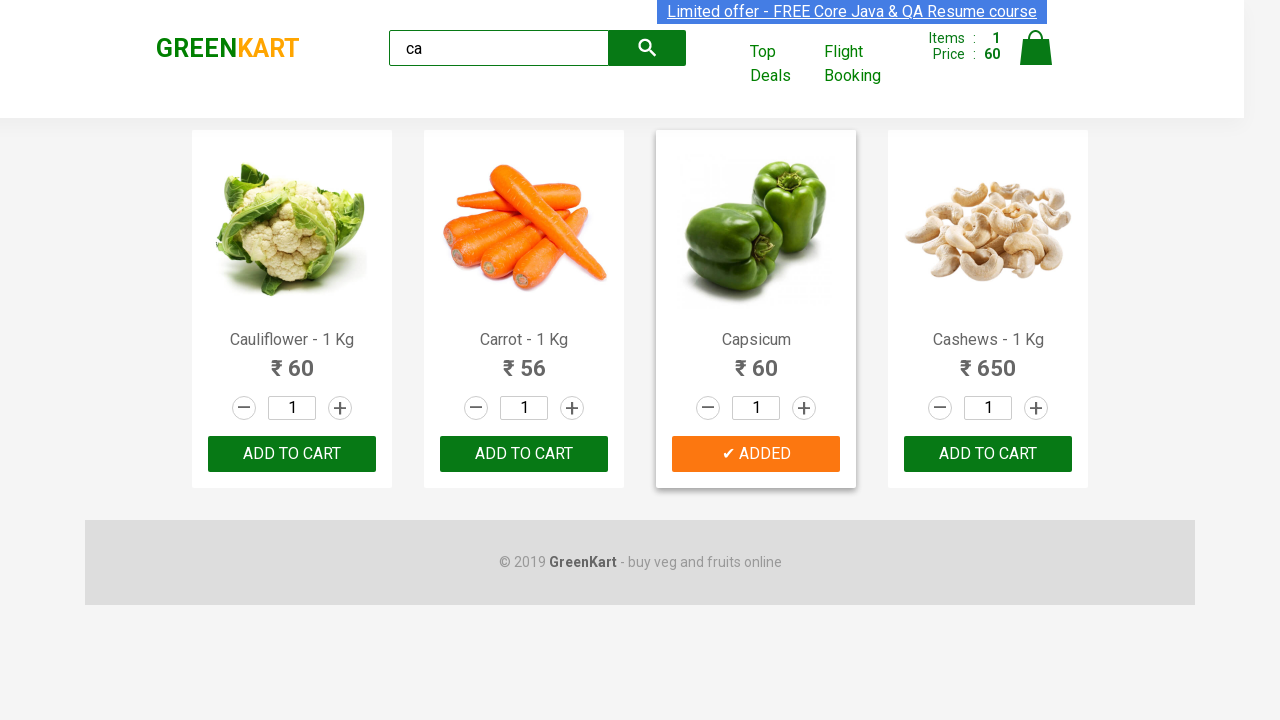

Found Cashews product and clicked ADD TO CART button at (988, 454) on .products .product >> nth=3 >> button
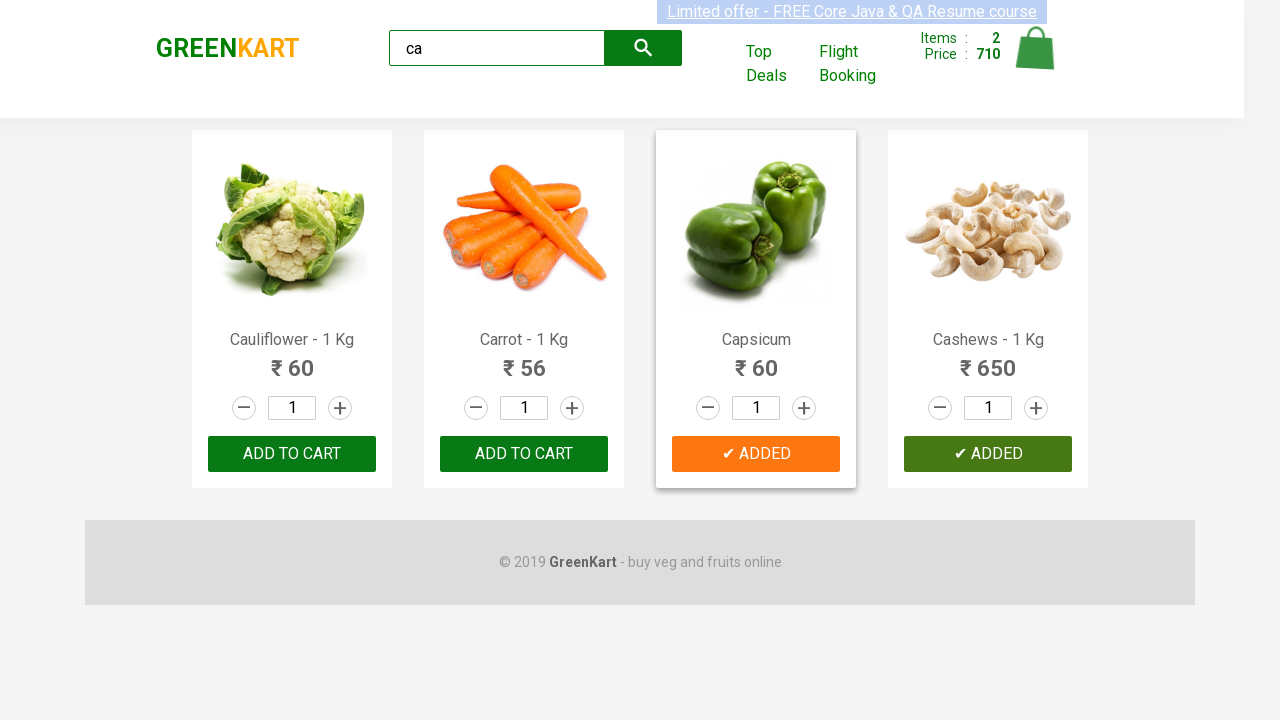

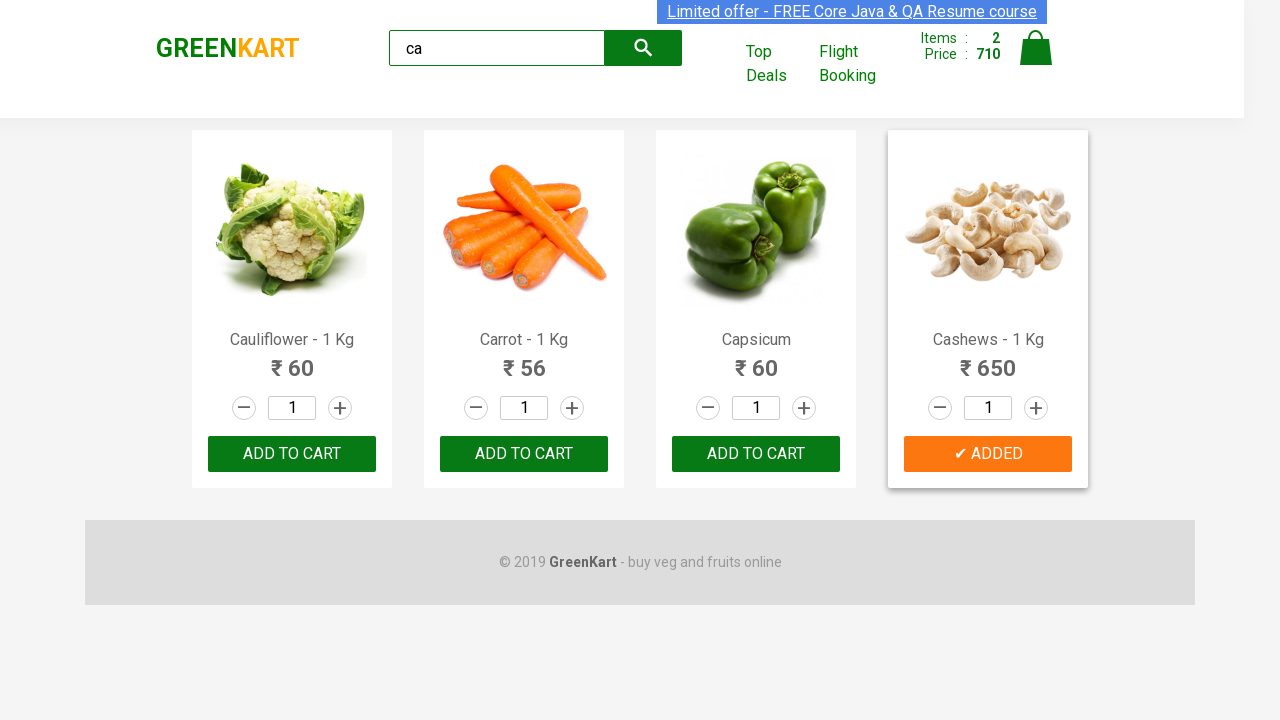